Tests sorting the Due column in descending order by clicking the column header twice

Starting URL: http://the-internet.herokuapp.com/tables

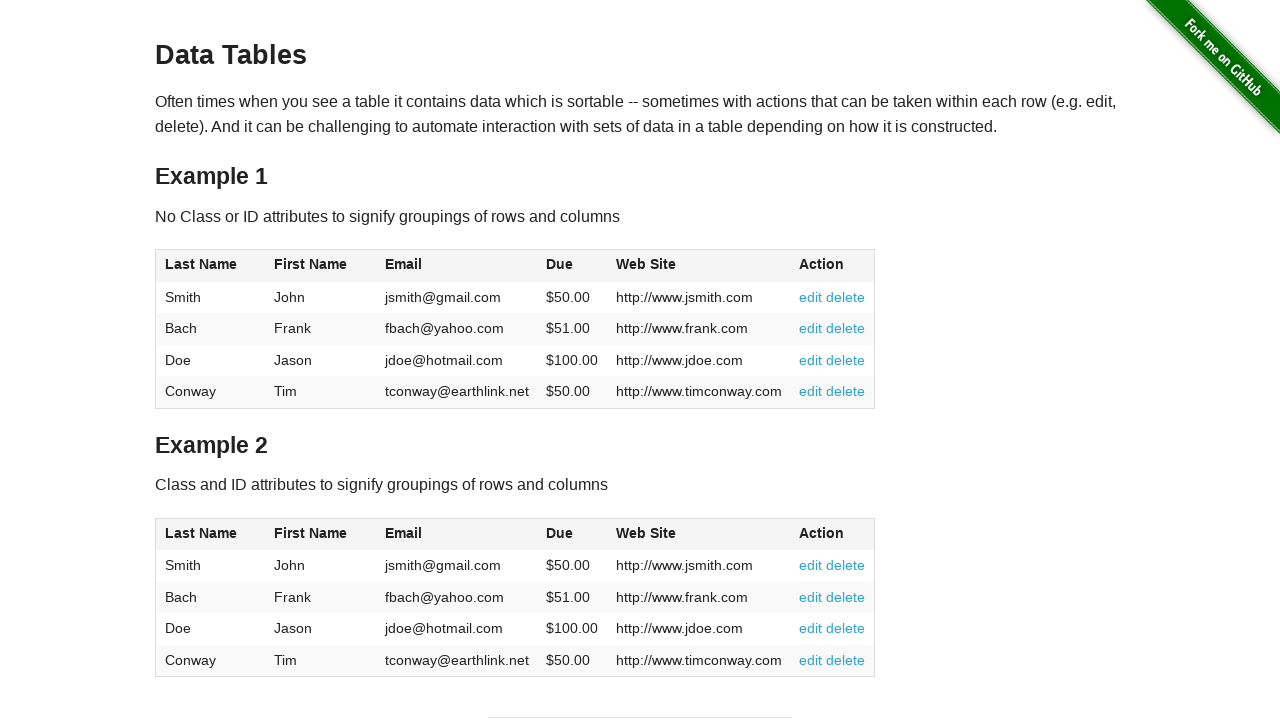

Clicked Due column header first time for ascending sort at (572, 266) on #table1 thead tr th:nth-of-type(4)
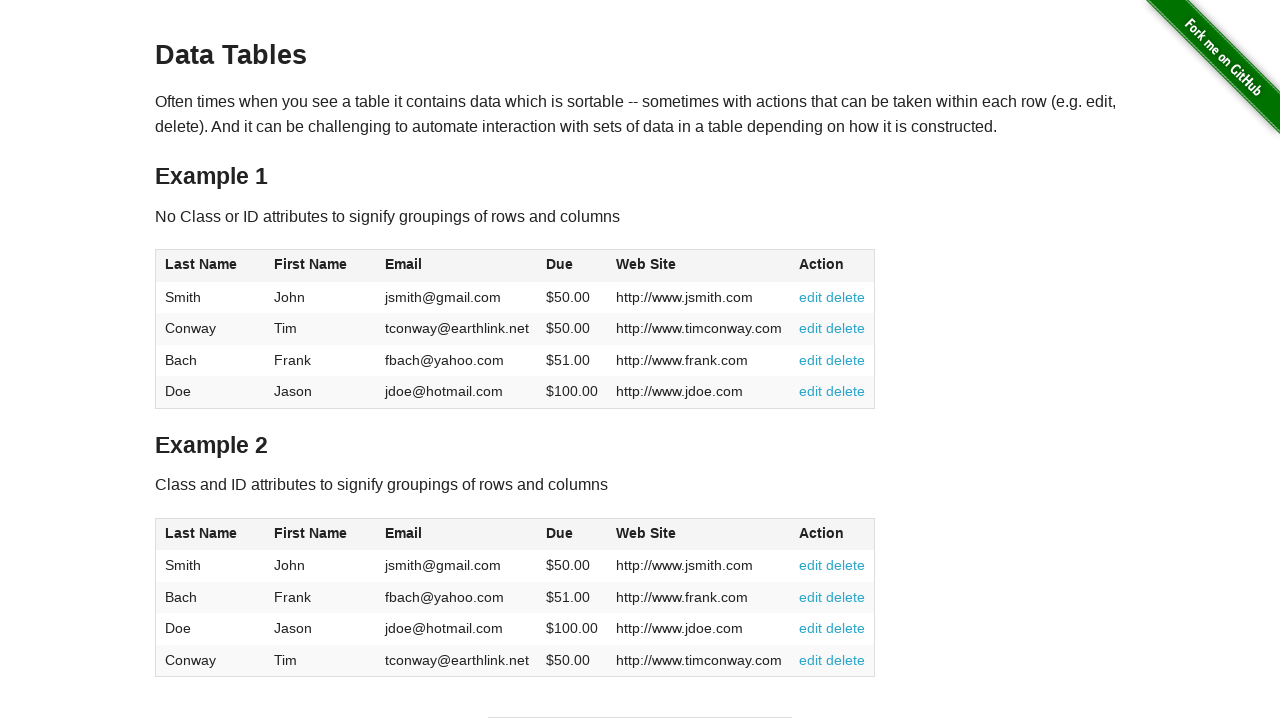

Clicked Due column header second time for descending sort at (572, 266) on #table1 thead tr th:nth-of-type(4)
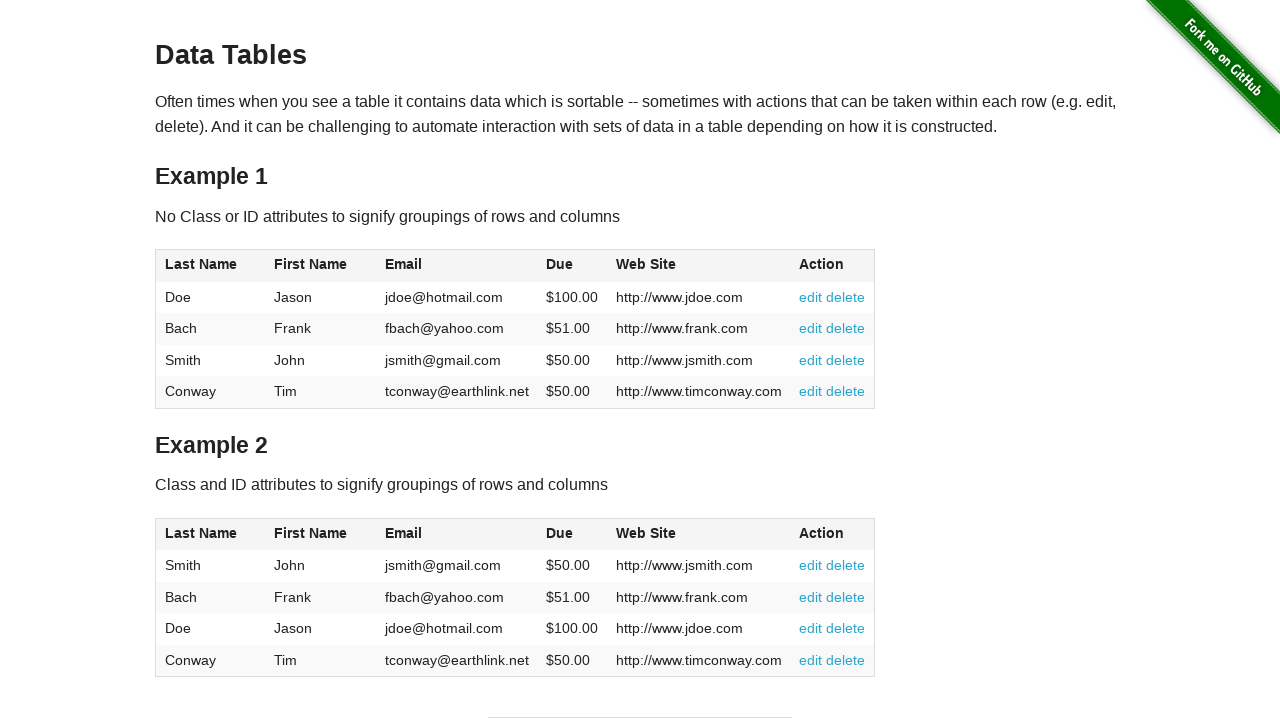

Table sorted by Due column in descending order
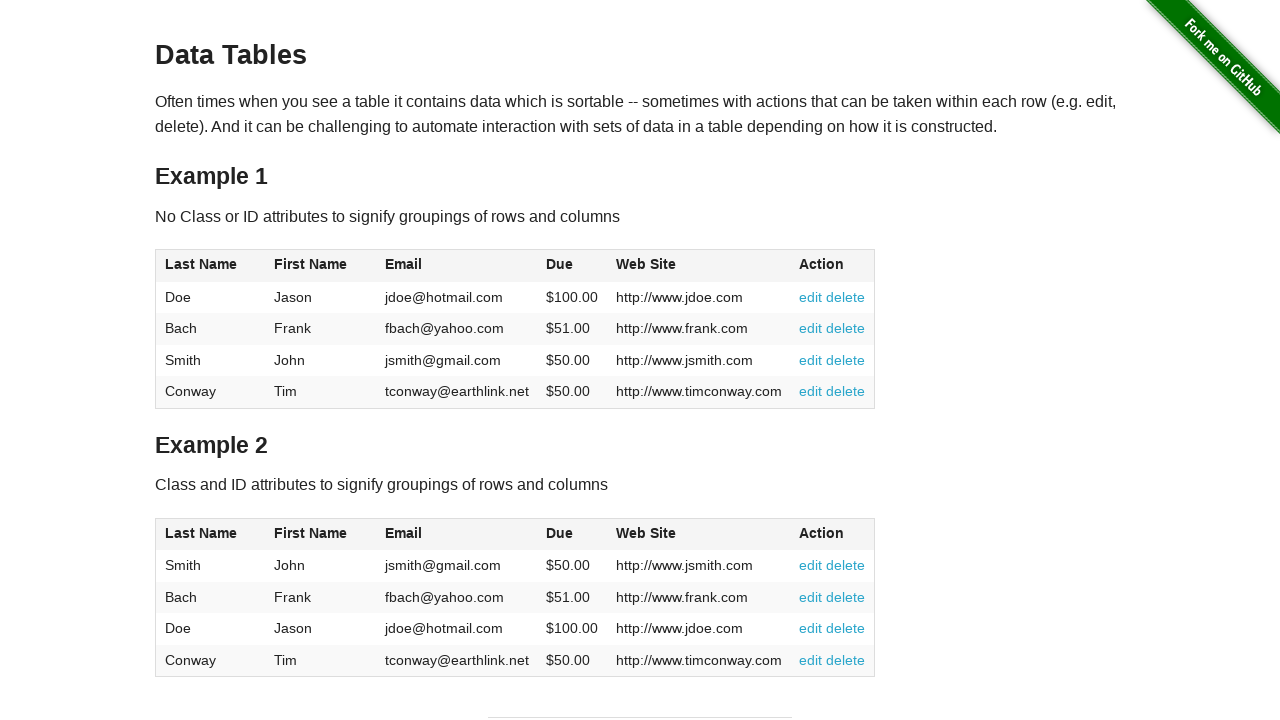

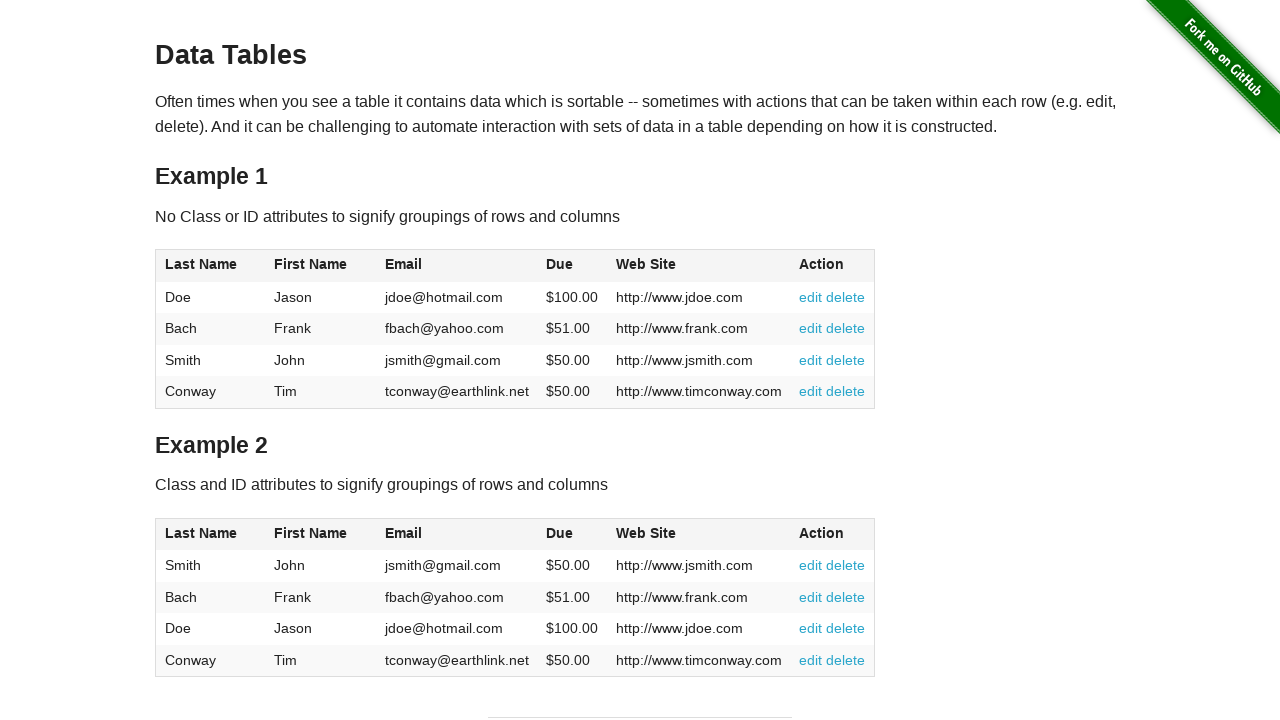